Automates a math challenge by calculating an answer from an input value, filling the form, selecting checkboxes, and submitting

Starting URL: http://suninjuly.github.io/math.html

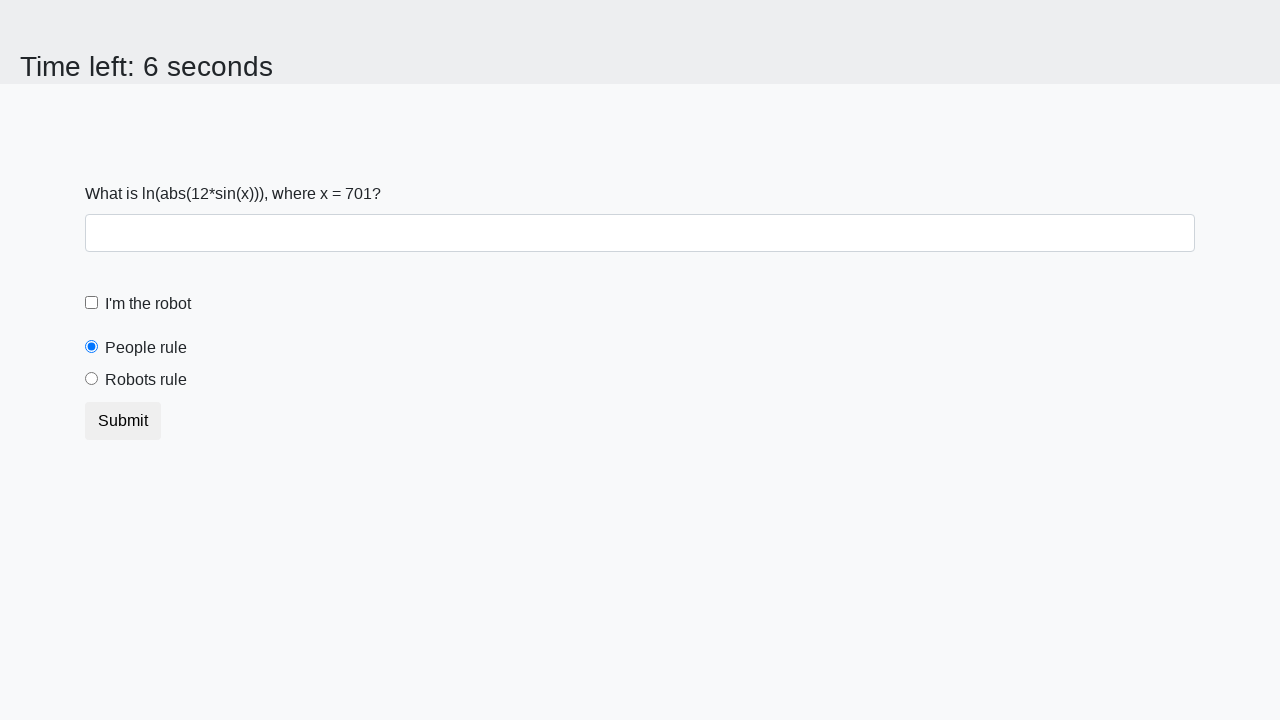

Retrieved input value from math challenge
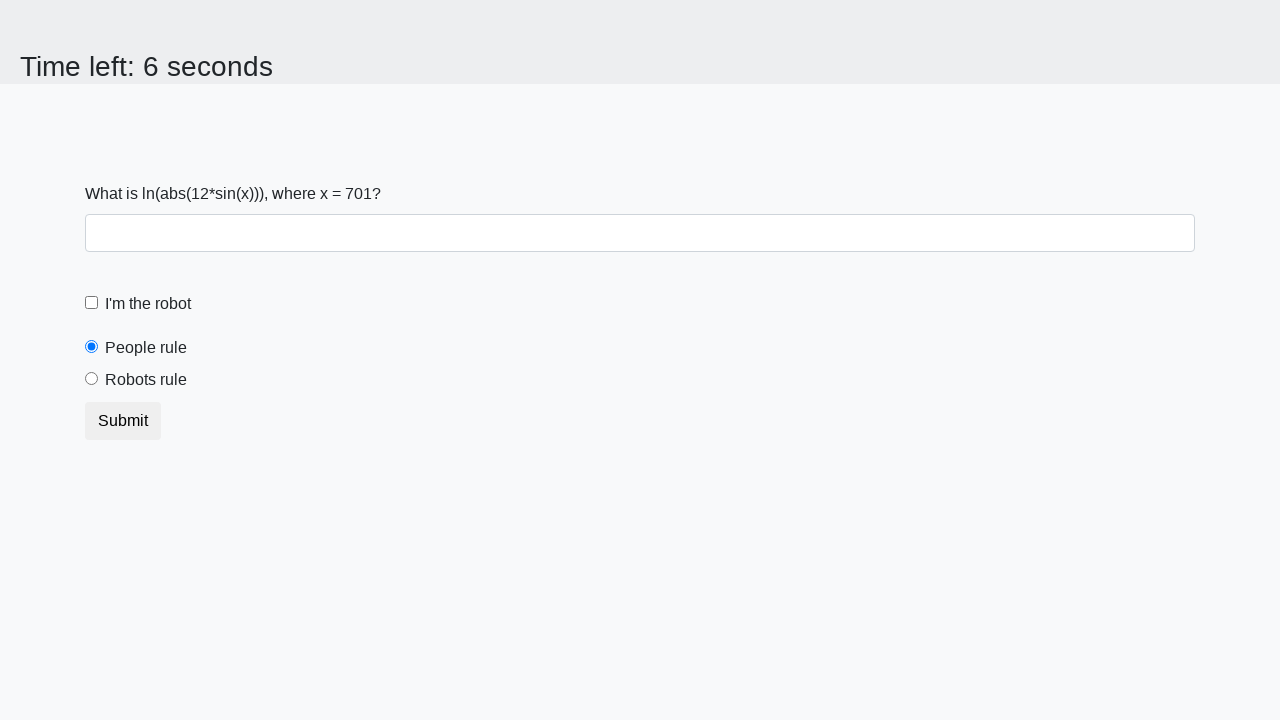

Calculated math result using formula: log(abs(12*sin(input_value)))
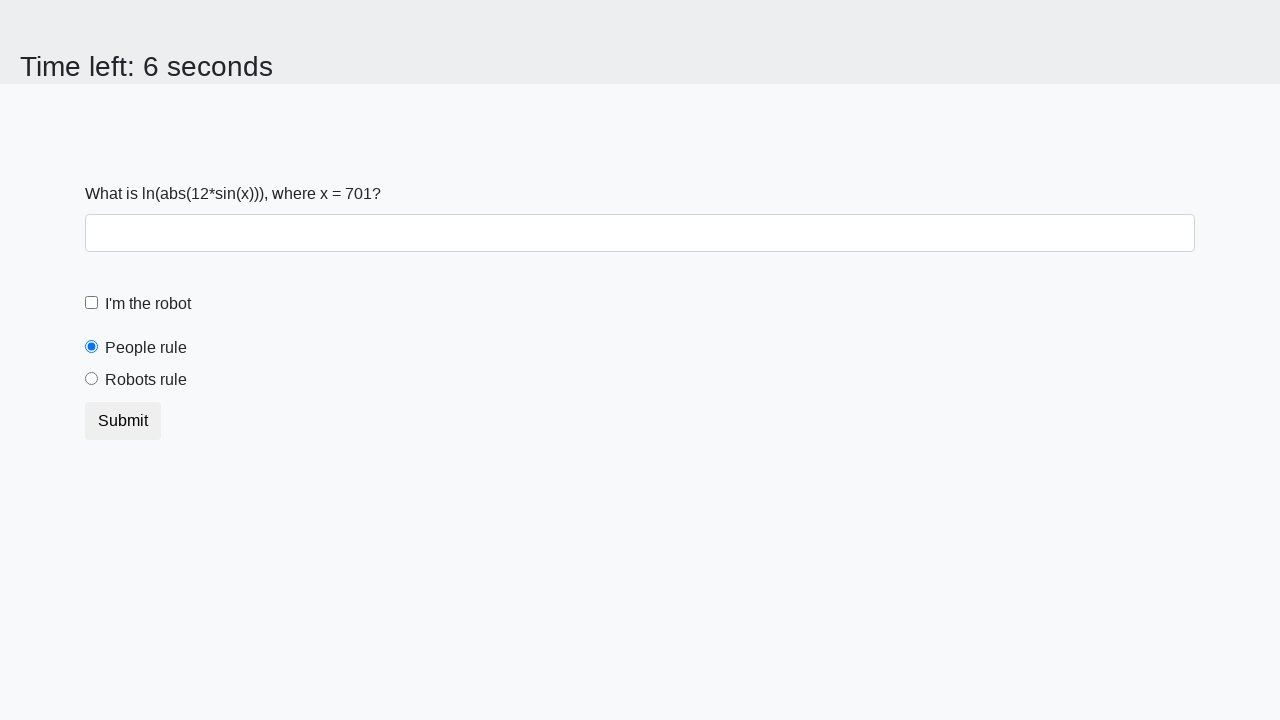

Filled answer field with calculated result on #answer
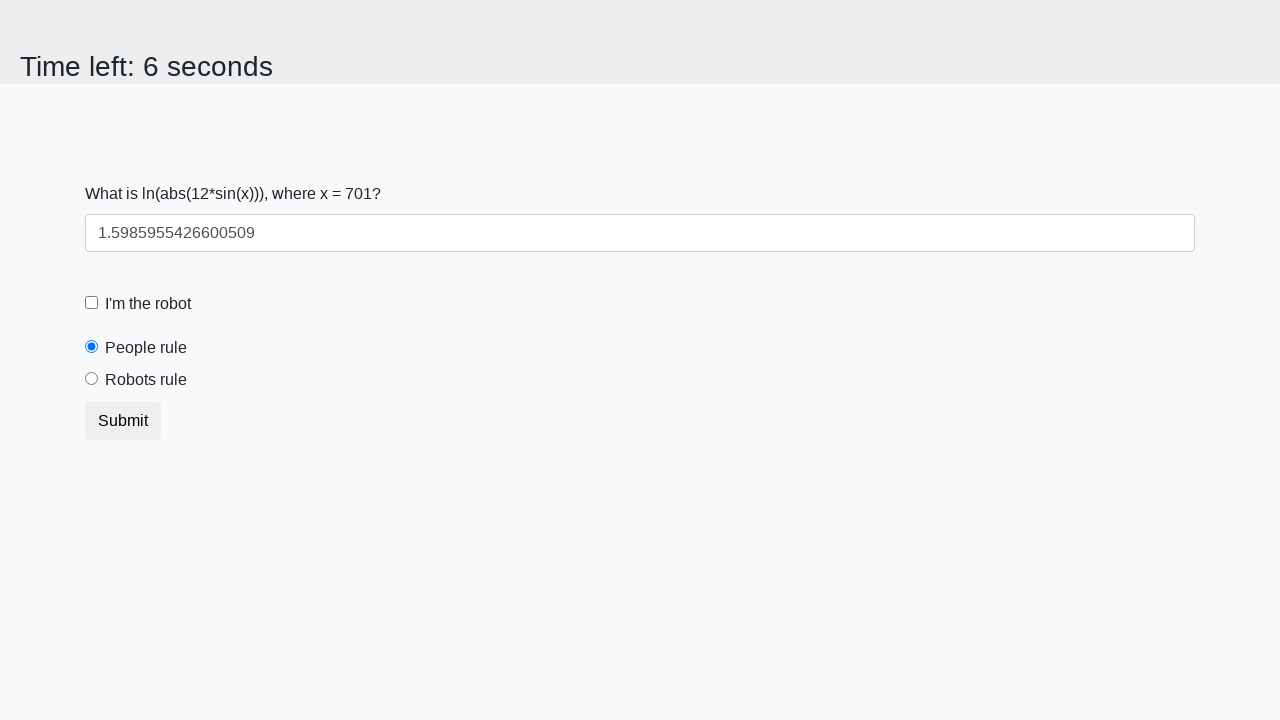

Clicked robot checkbox at (148, 304) on [for='robotCheckbox']
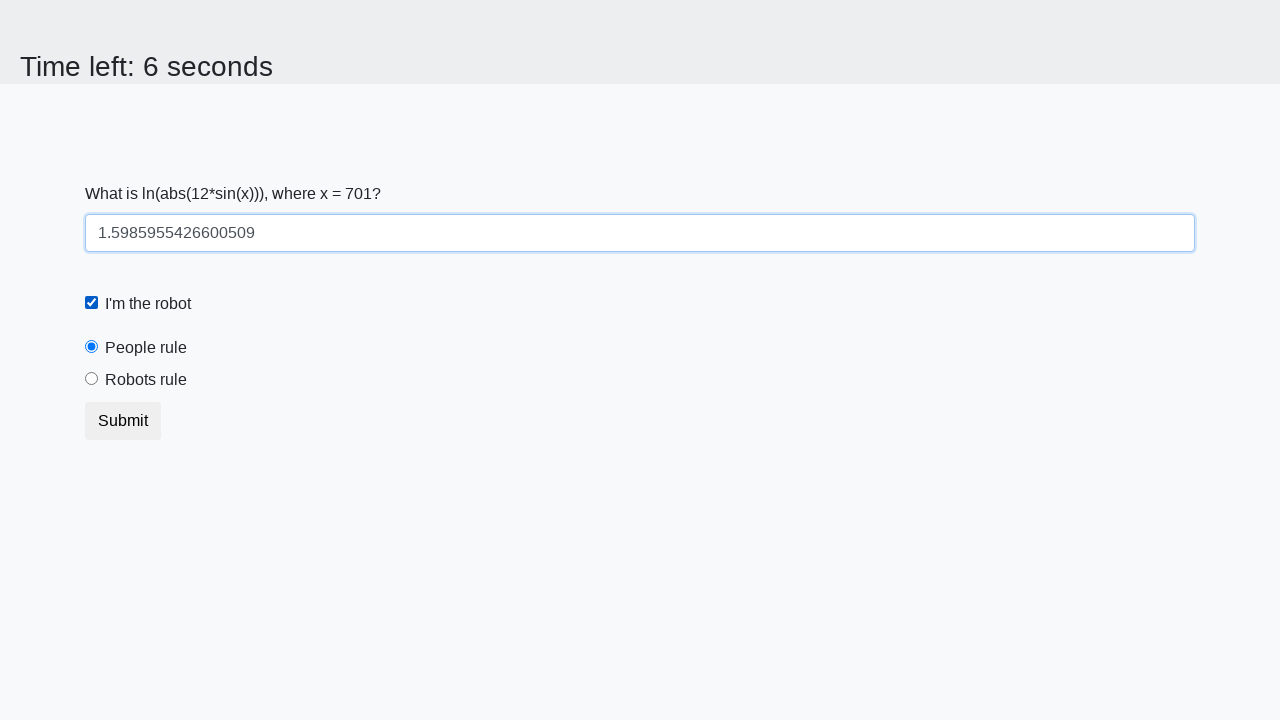

Selected 'robots rule' radio button at (146, 380) on [for='robotsRule']
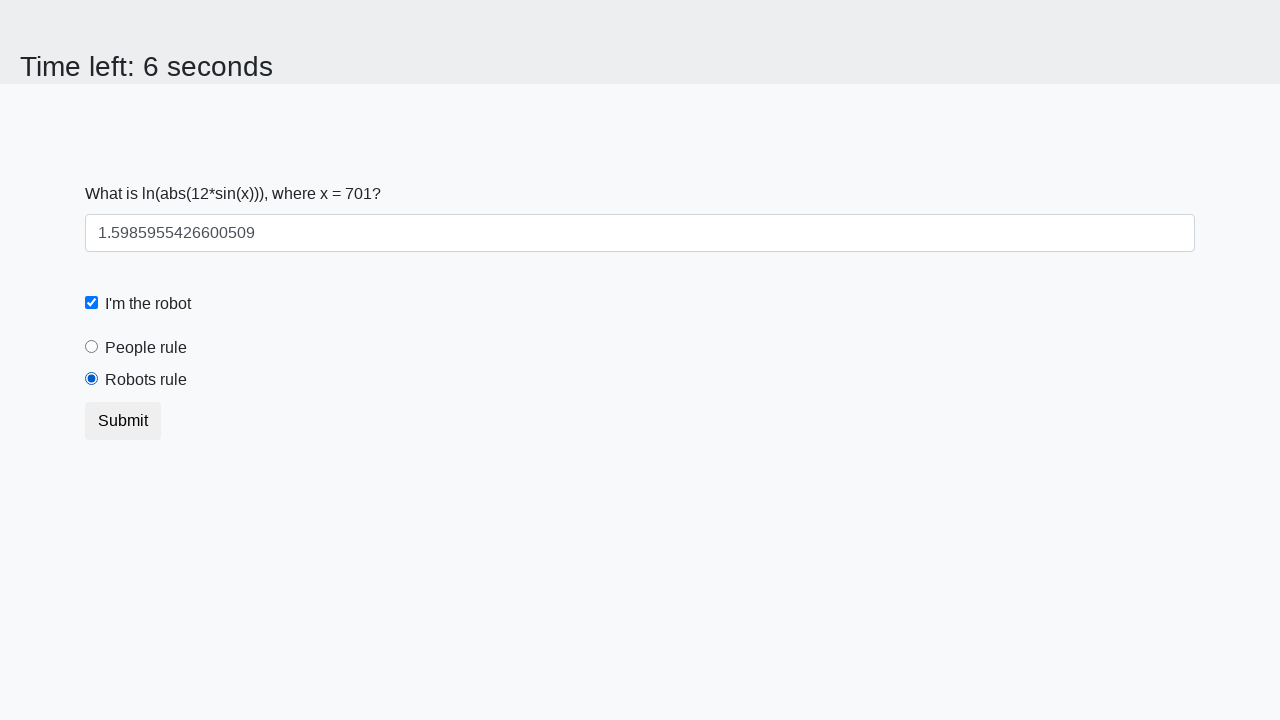

Clicked submit button at (123, 421) on button.btn
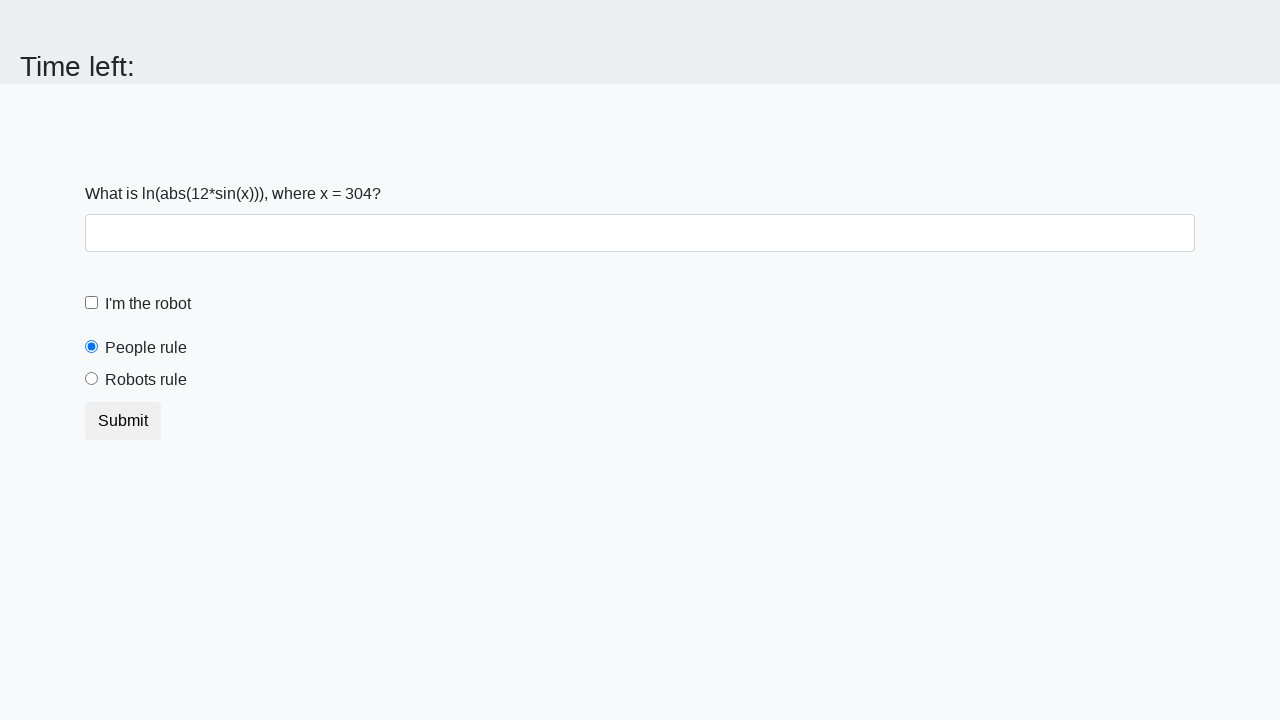

Set up dialog handler to accept alerts
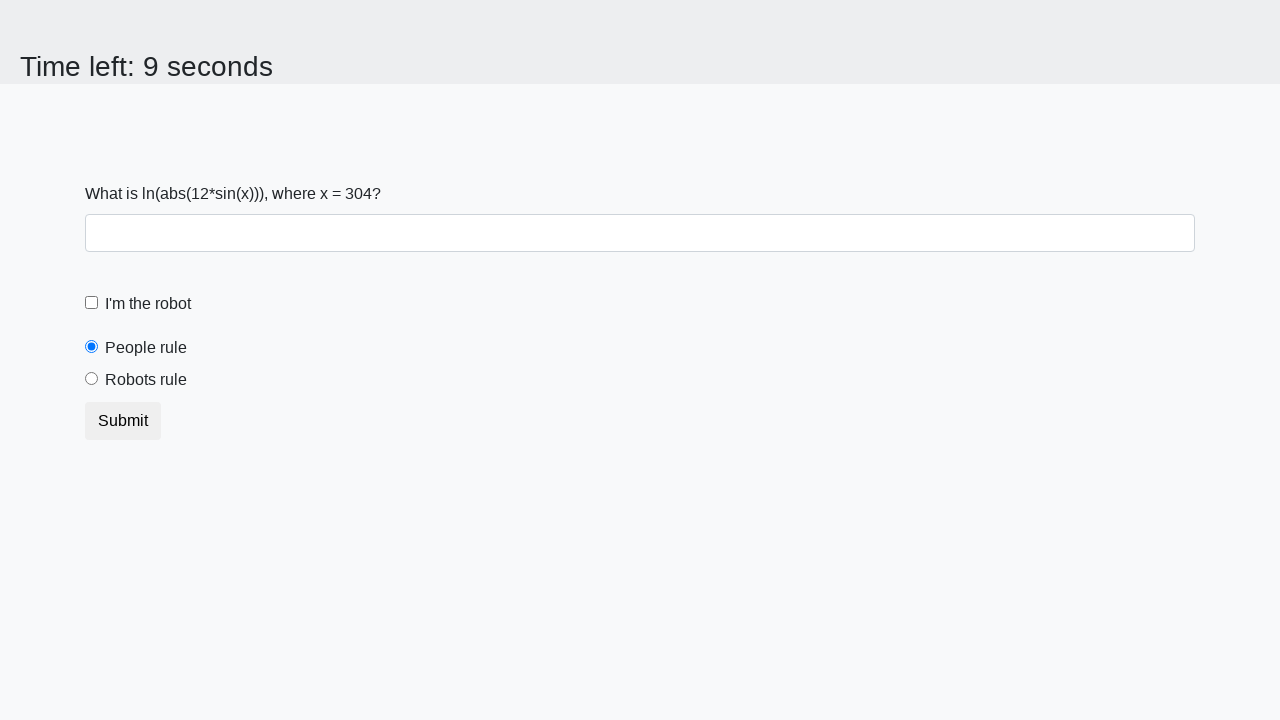

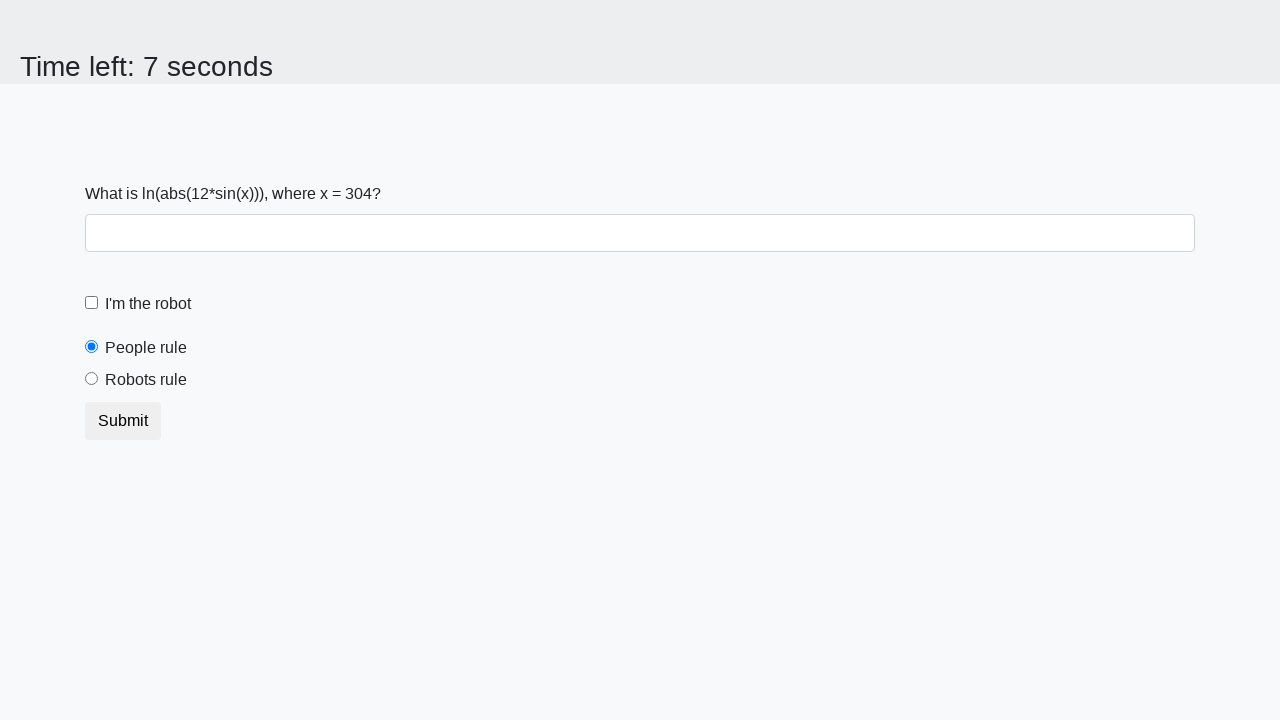